Tests drag and drop functionality on jQuery UI demo page by dragging an element to different positions using coordinates

Starting URL: https://jqueryui.com/draggable/

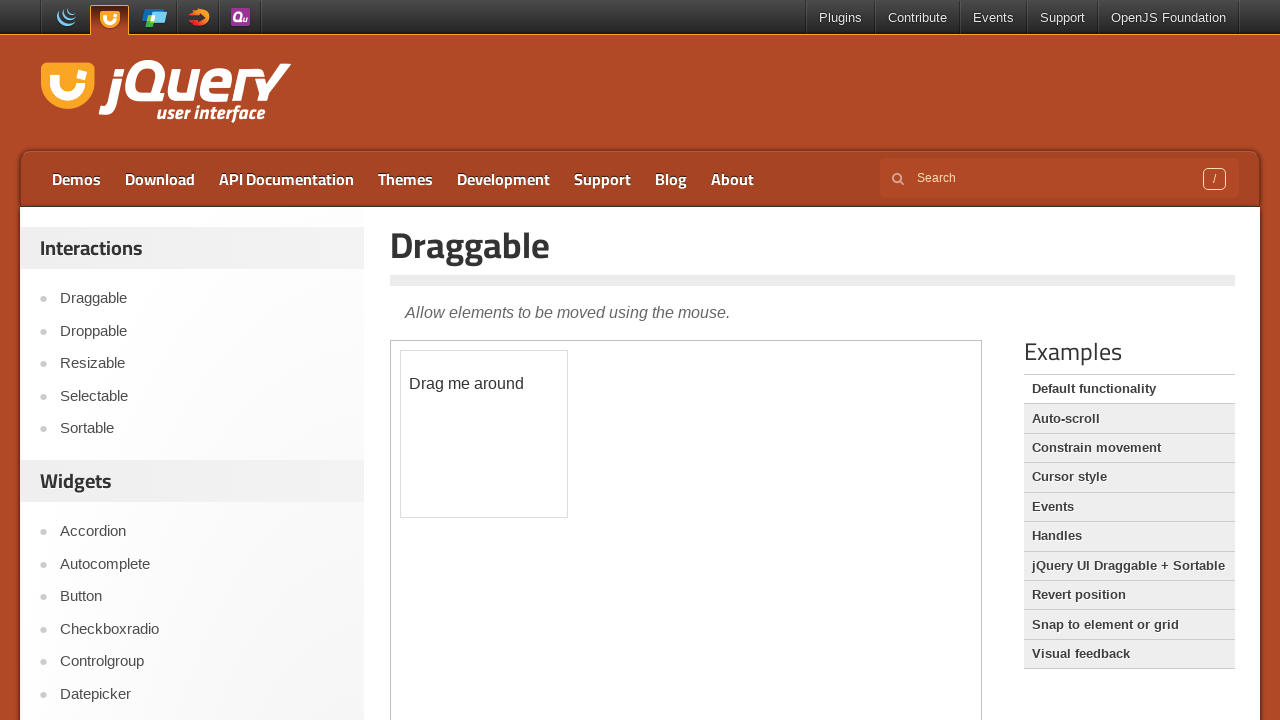

Located iframe containing draggable element
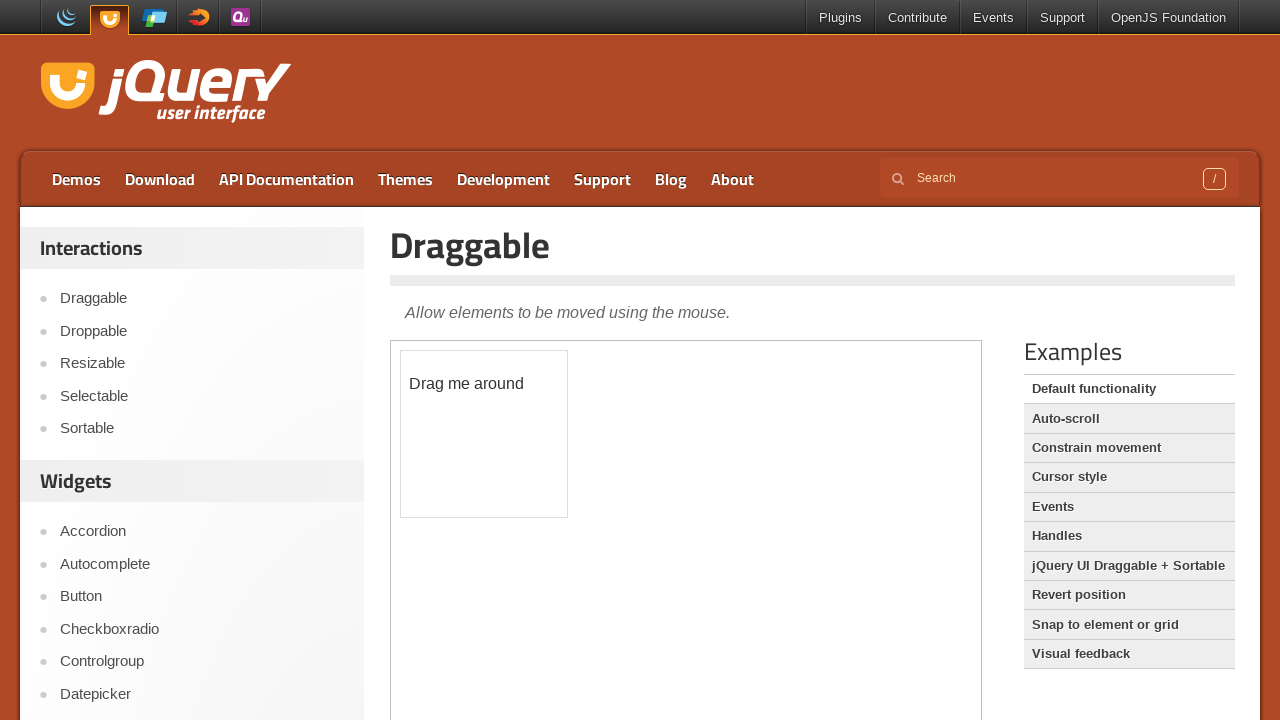

Located draggable element with ID 'draggable'
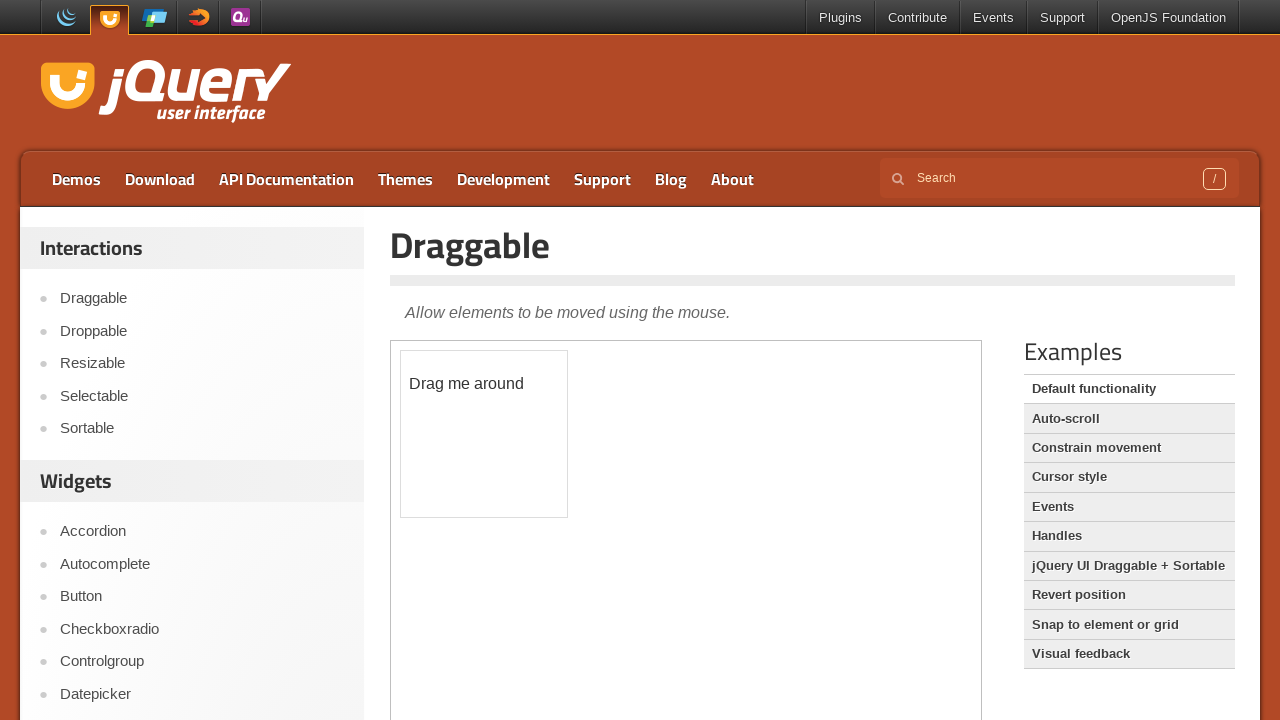

Retrieved bounding box of draggable element
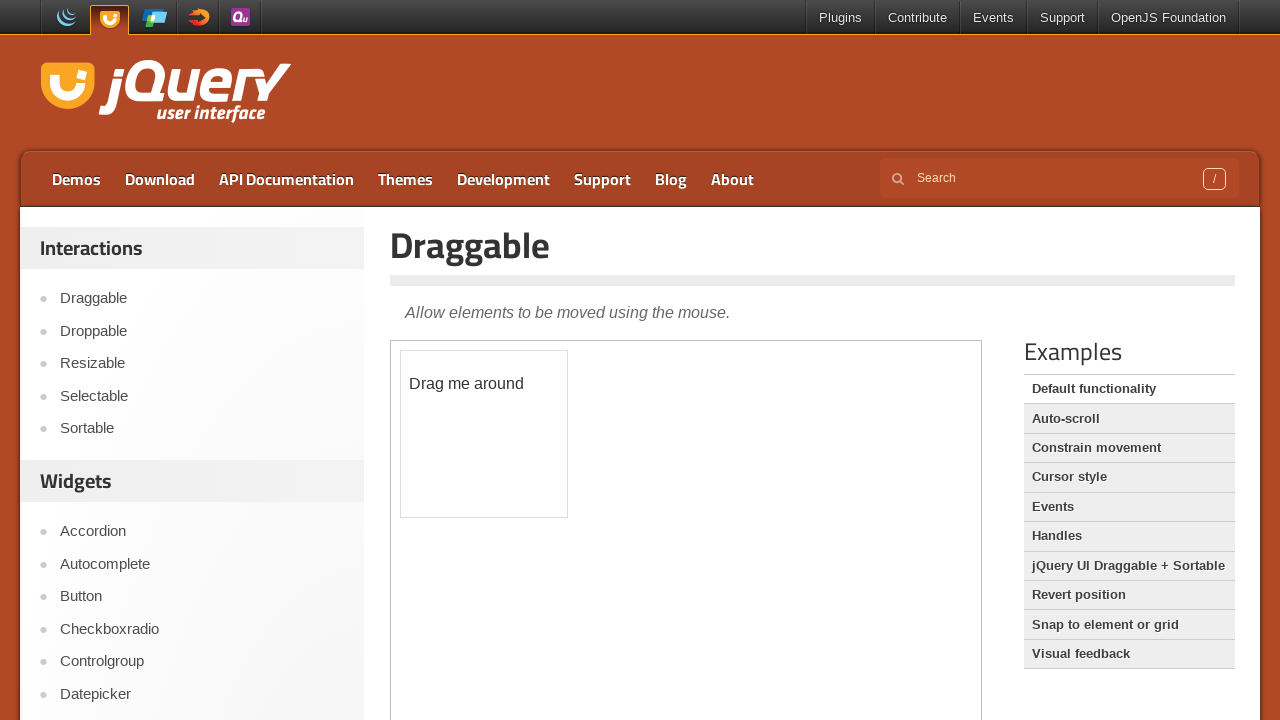

Moved mouse to center of draggable element at (484, 434)
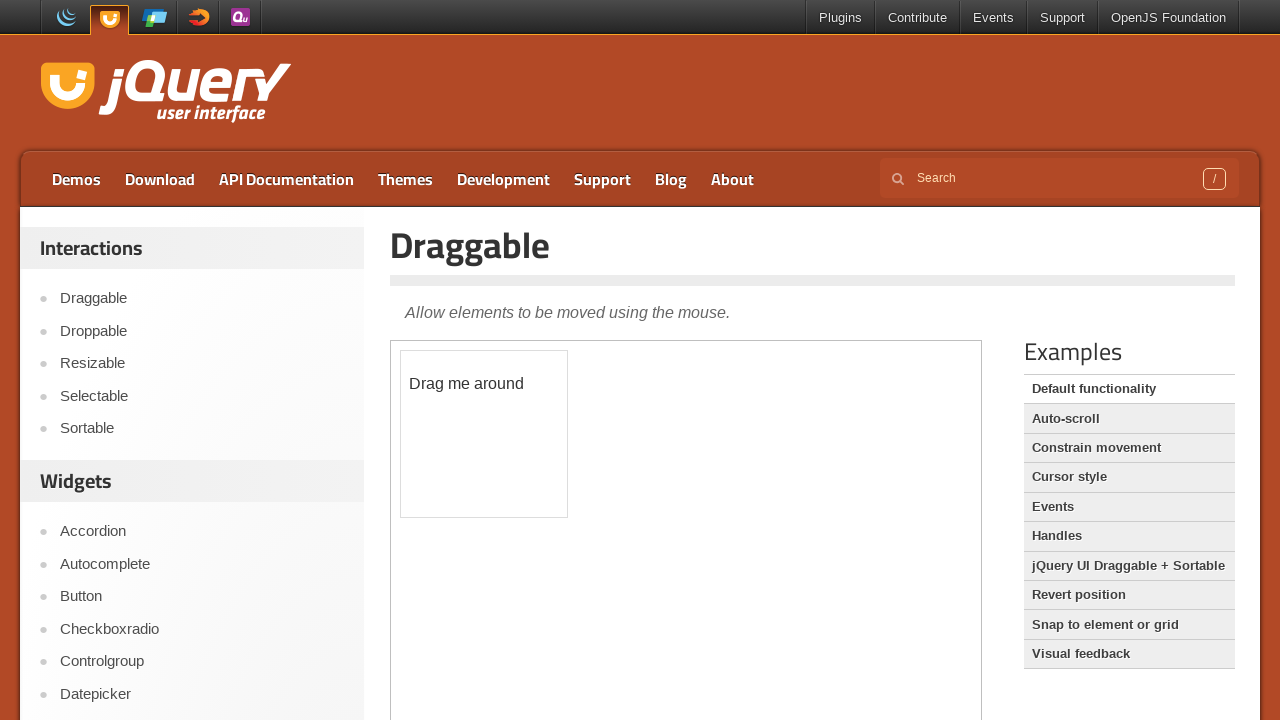

Pressed mouse button down to start drag at (484, 434)
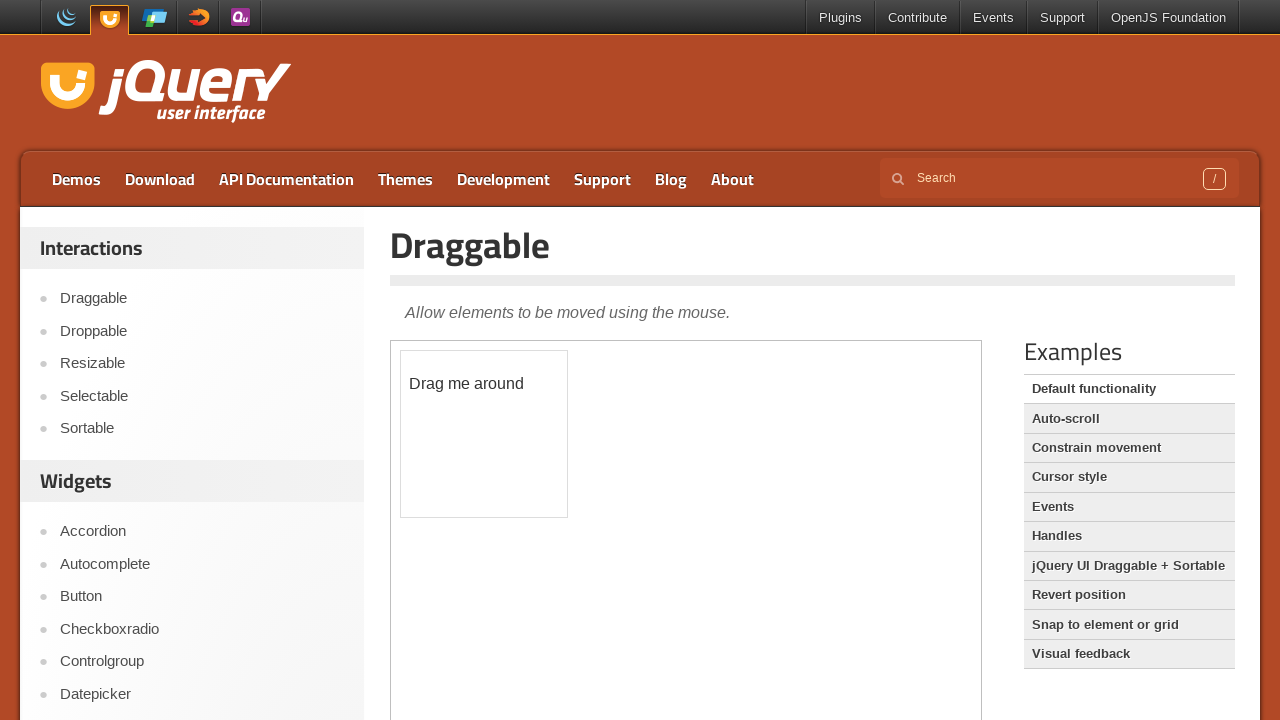

Dragged element 100px right and 60px down at (584, 494)
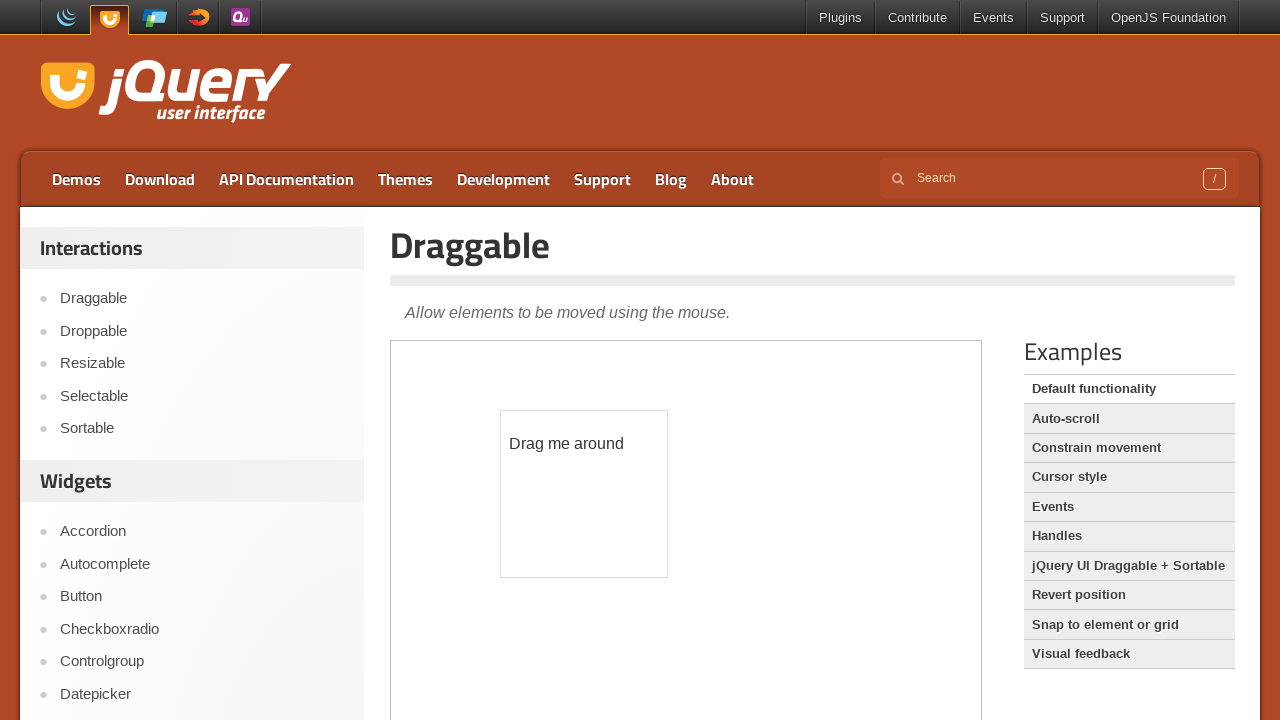

Released mouse button to complete first drag at (584, 494)
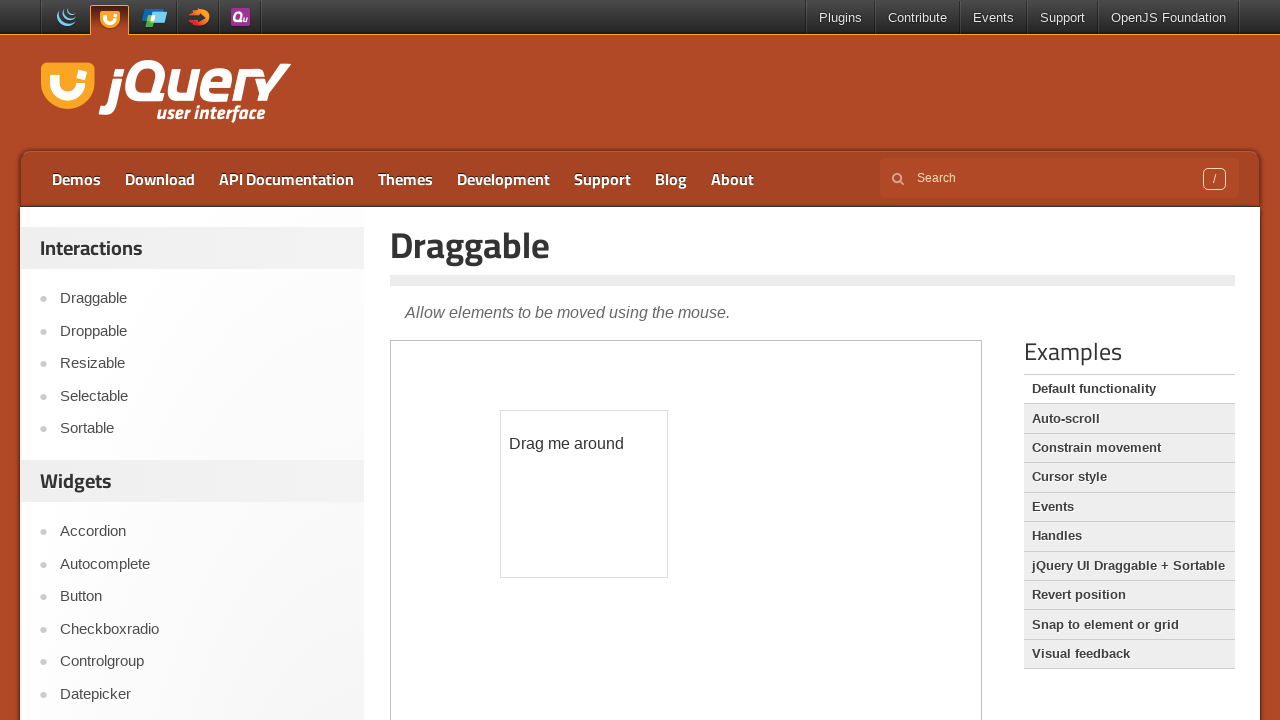

Waited 2 seconds for element to settle
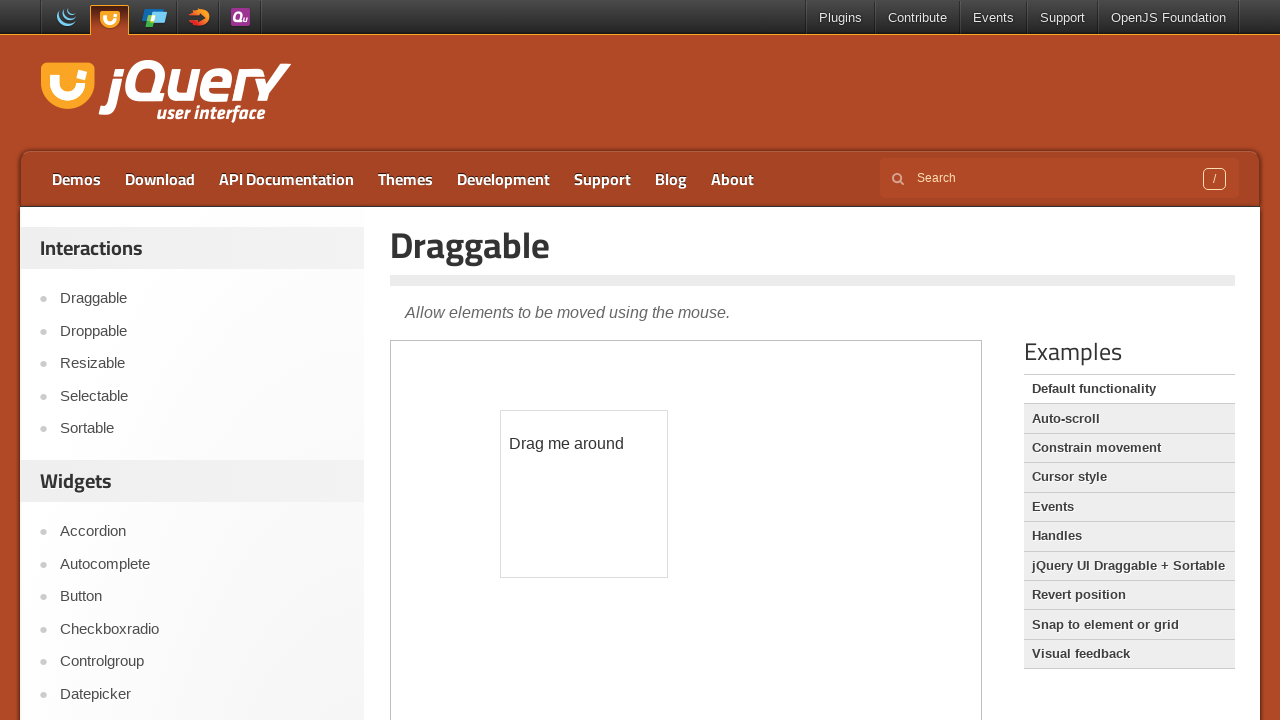

Retrieved updated bounding box of draggable element
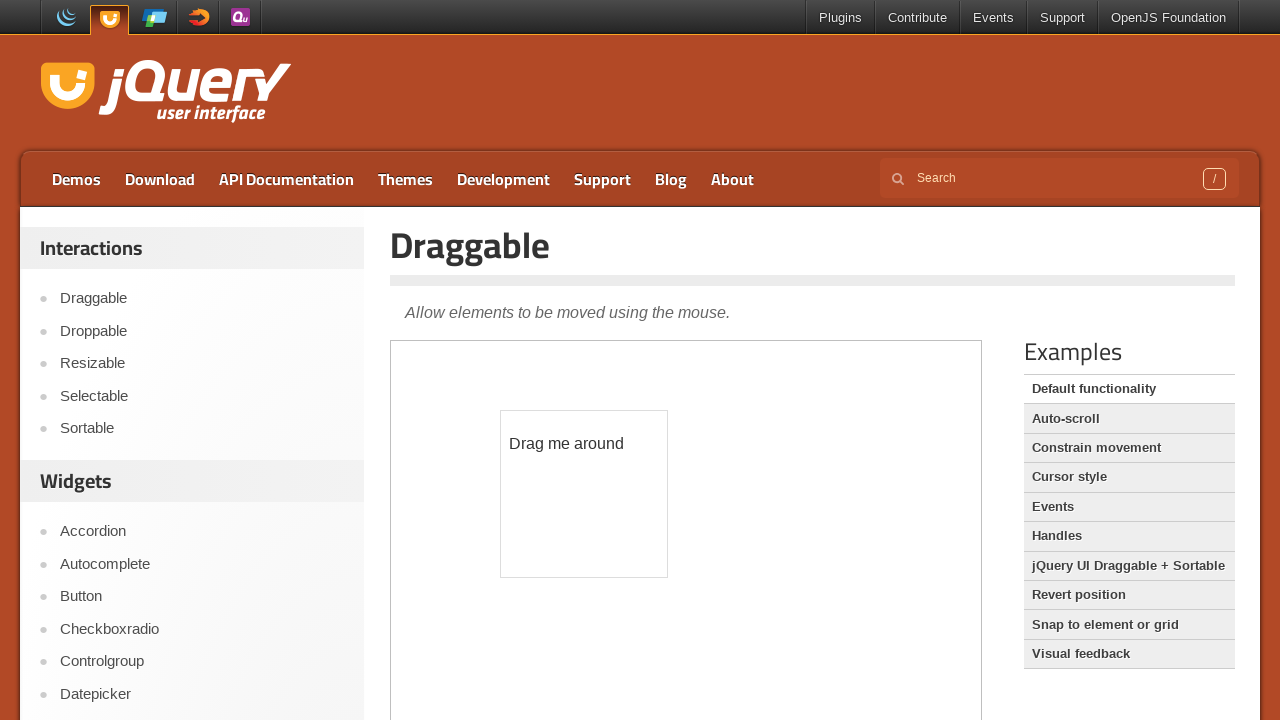

Moved mouse to center of element for second drag at (584, 494)
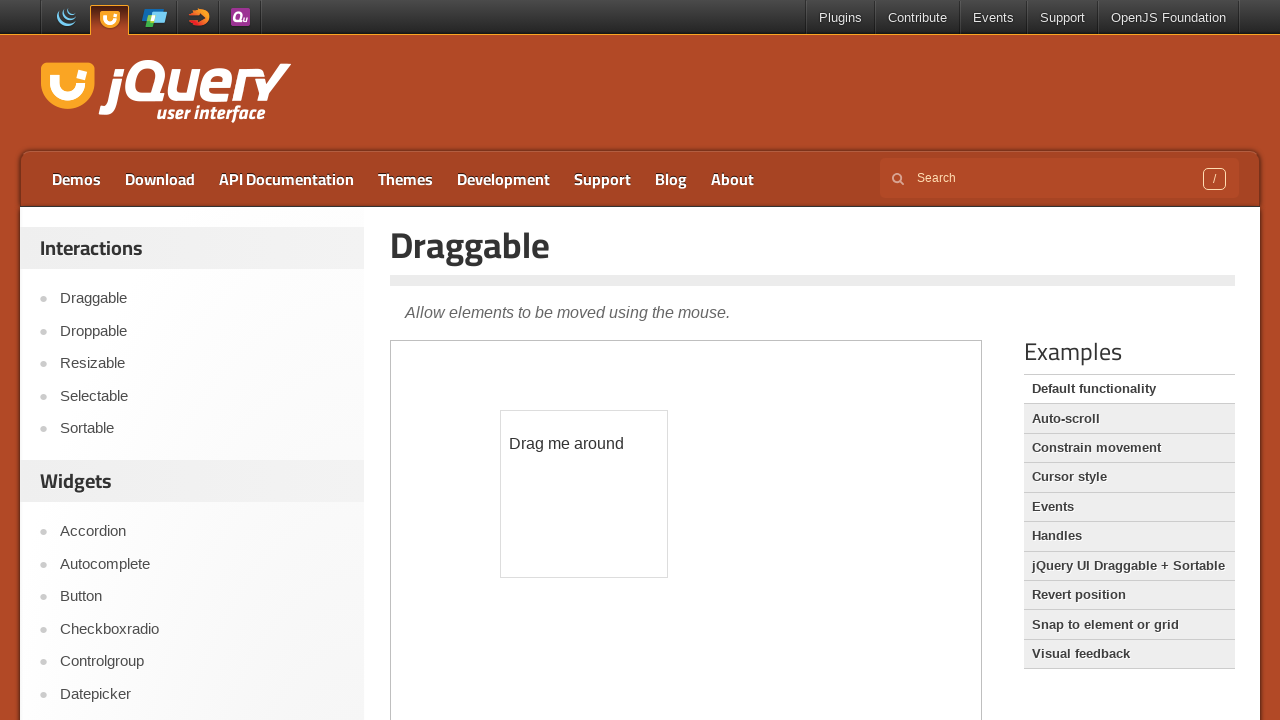

Pressed mouse button down to start second drag at (584, 494)
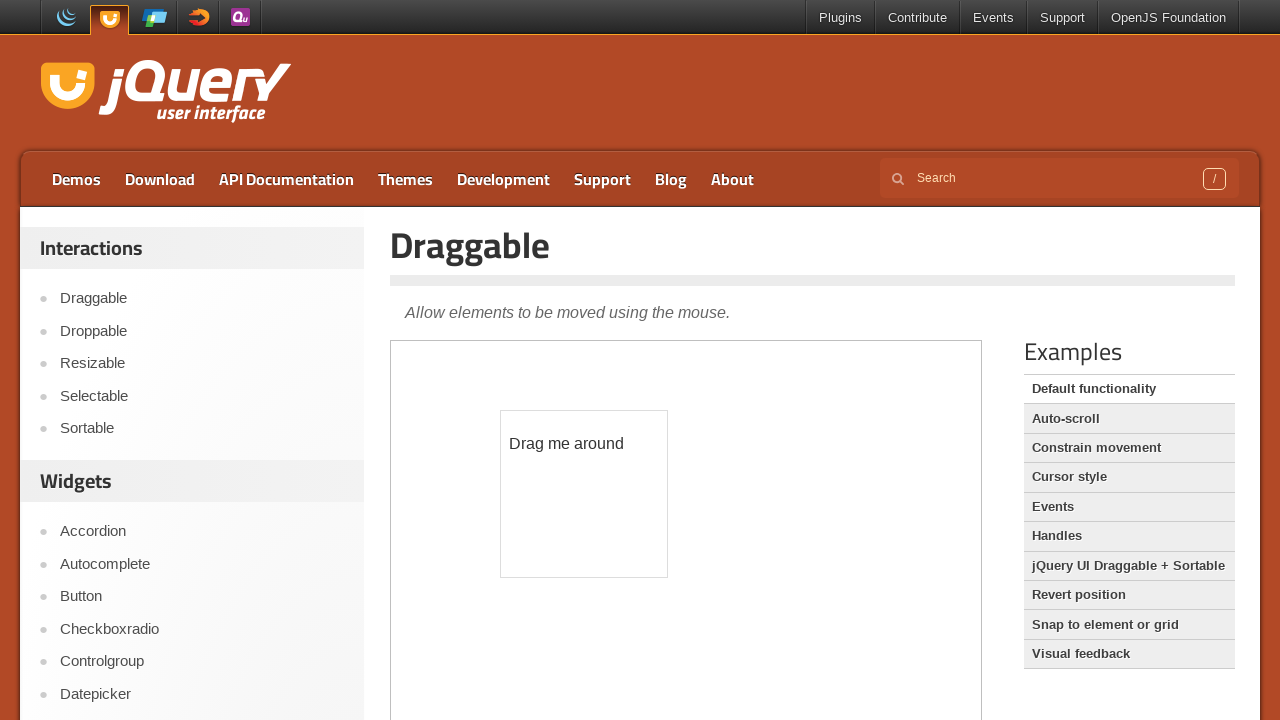

Dragged element another 100px right and 60px down at (684, 554)
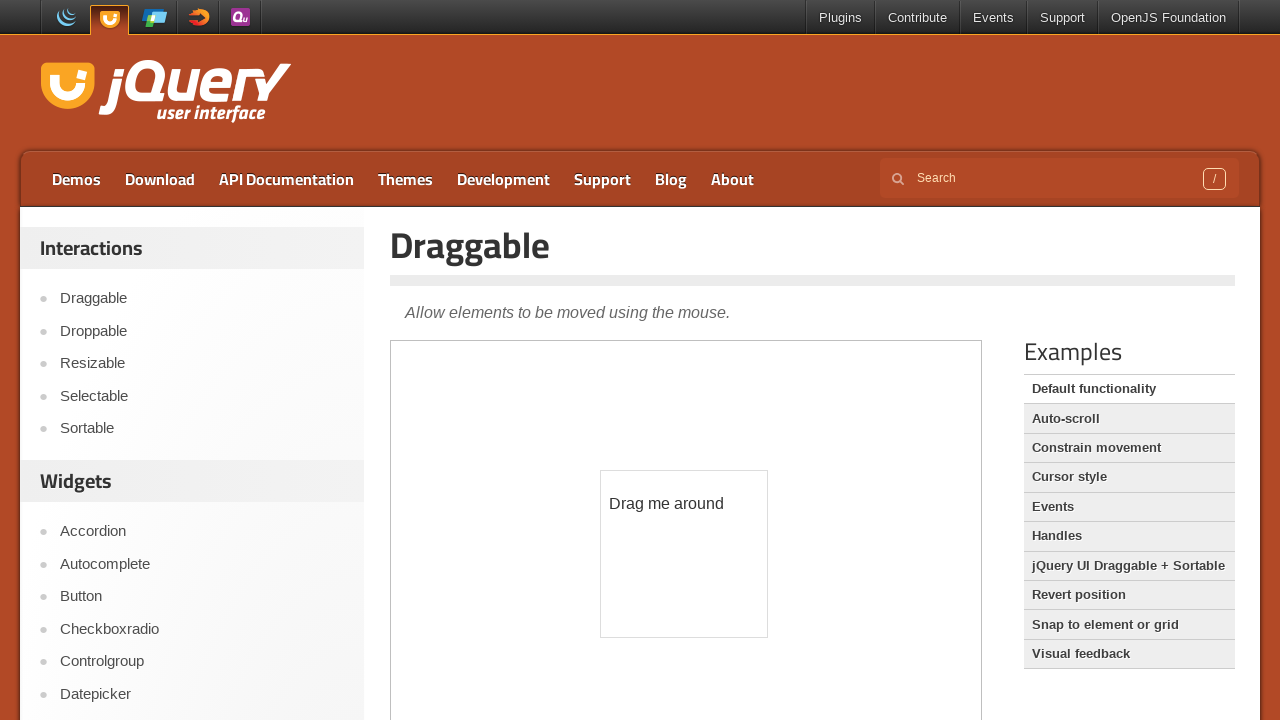

Released mouse button to complete second drag at (684, 554)
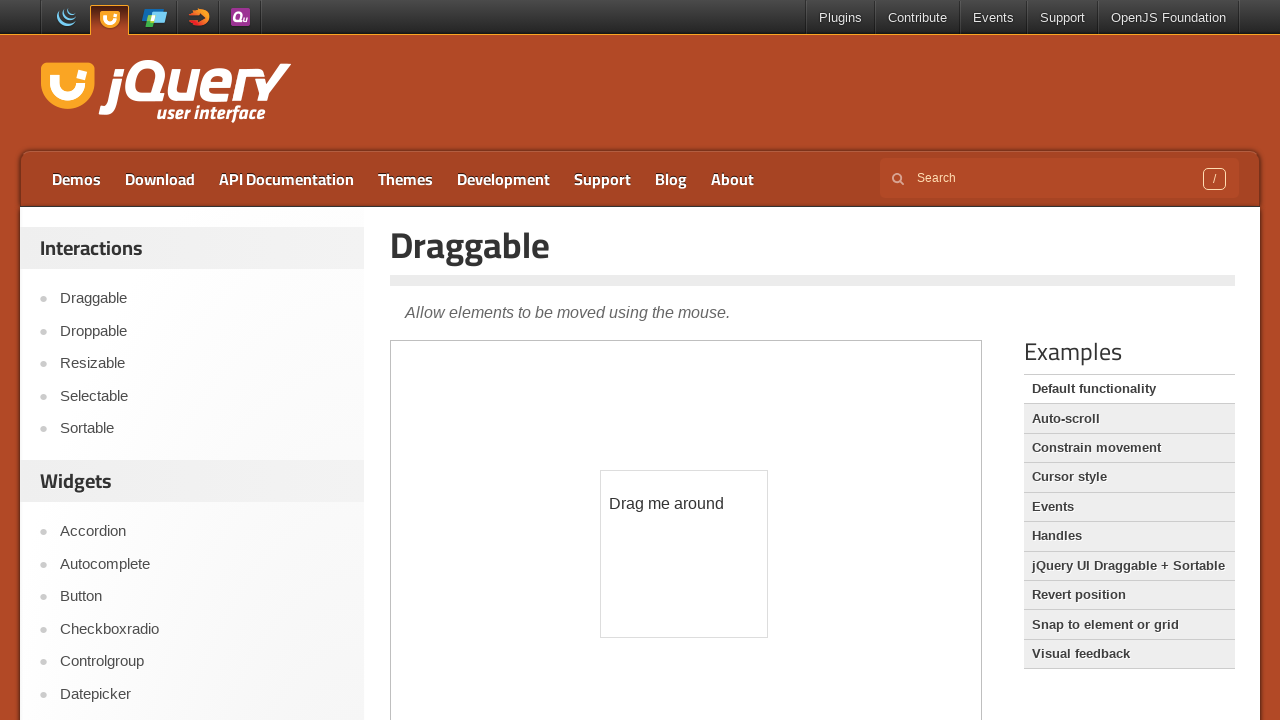

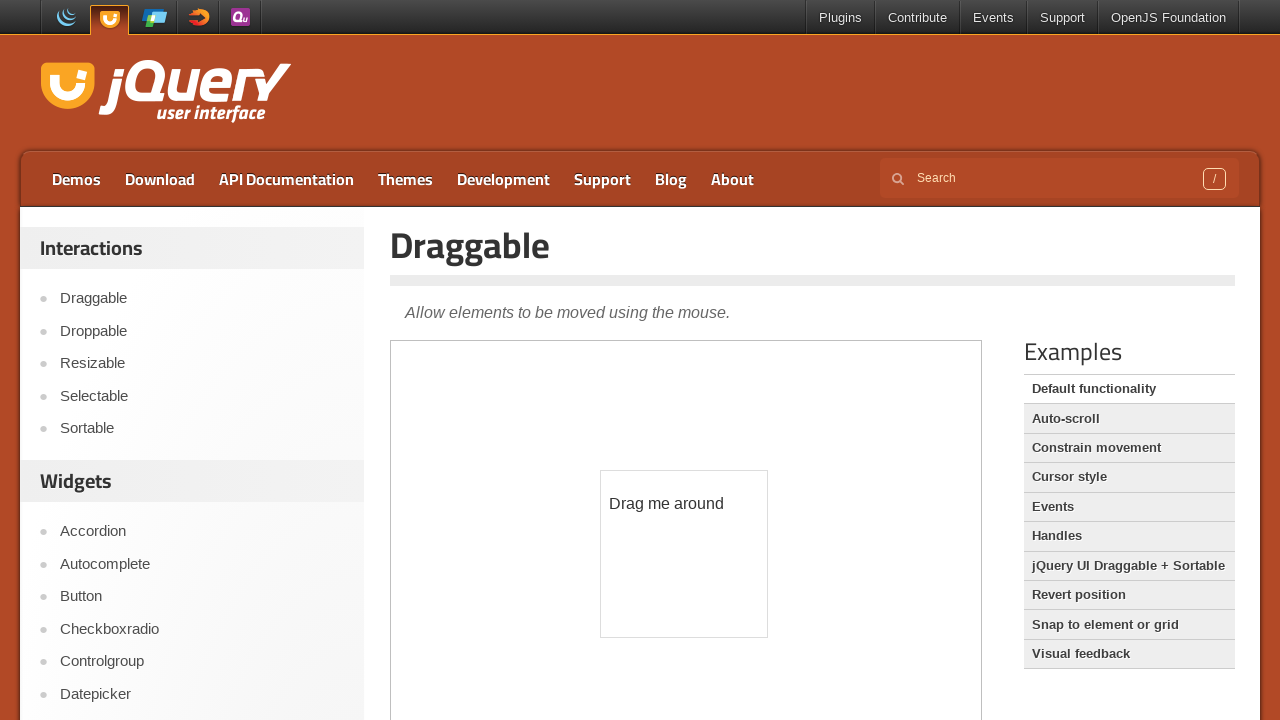